Tests that a todo item is removed if an empty text string is entered during edit

Starting URL: https://demo.playwright.dev/todomvc

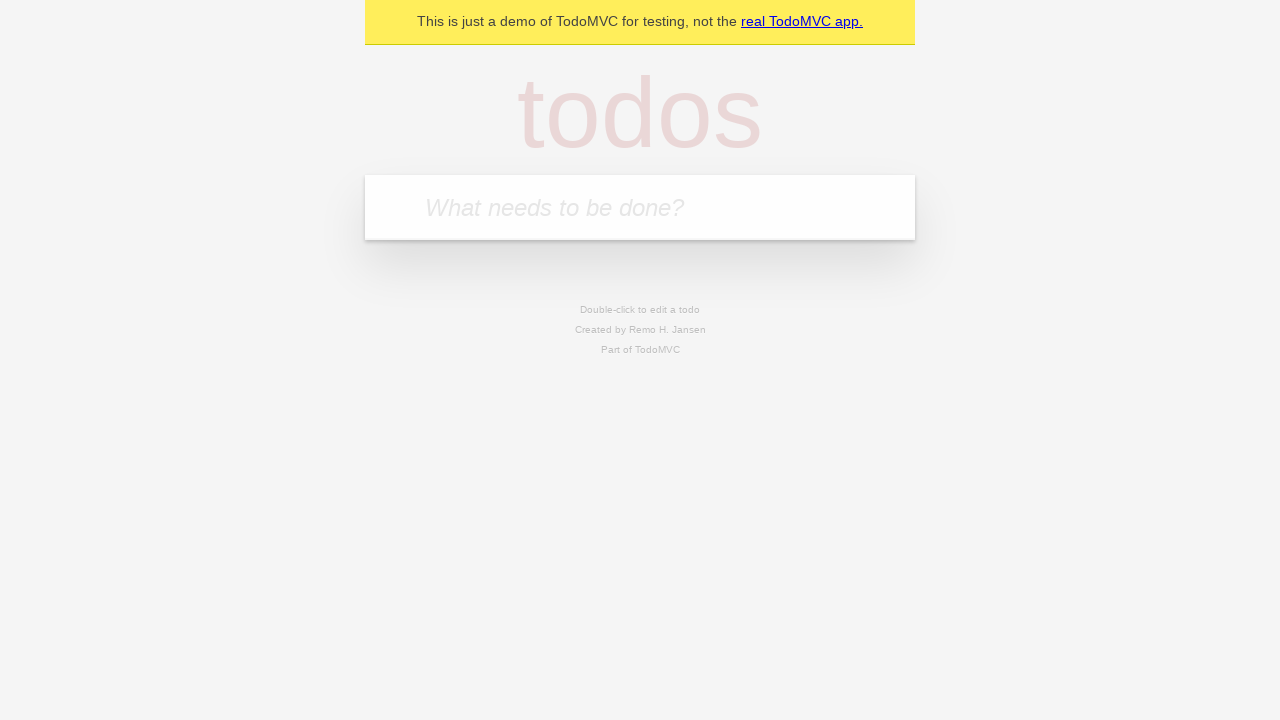

Filled new todo input with 'buy some cheese' on internal:attr=[placeholder="What needs to be done?"i]
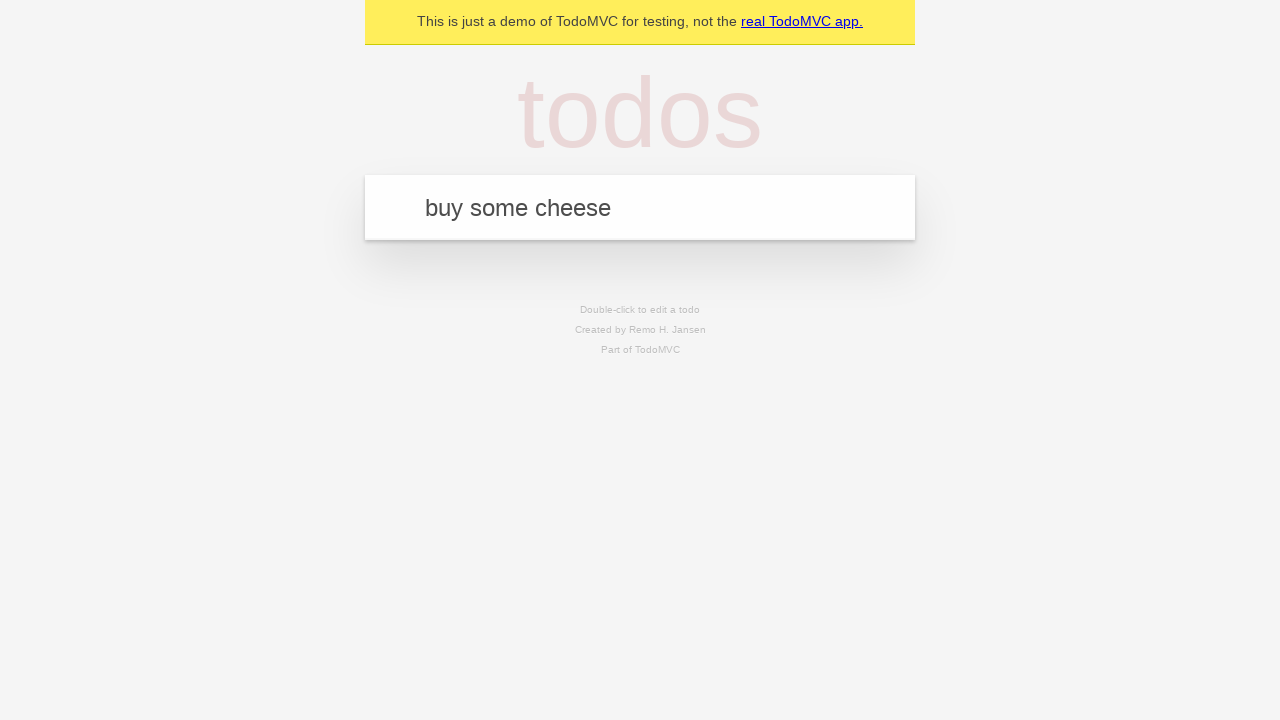

Pressed Enter to create todo 'buy some cheese' on internal:attr=[placeholder="What needs to be done?"i]
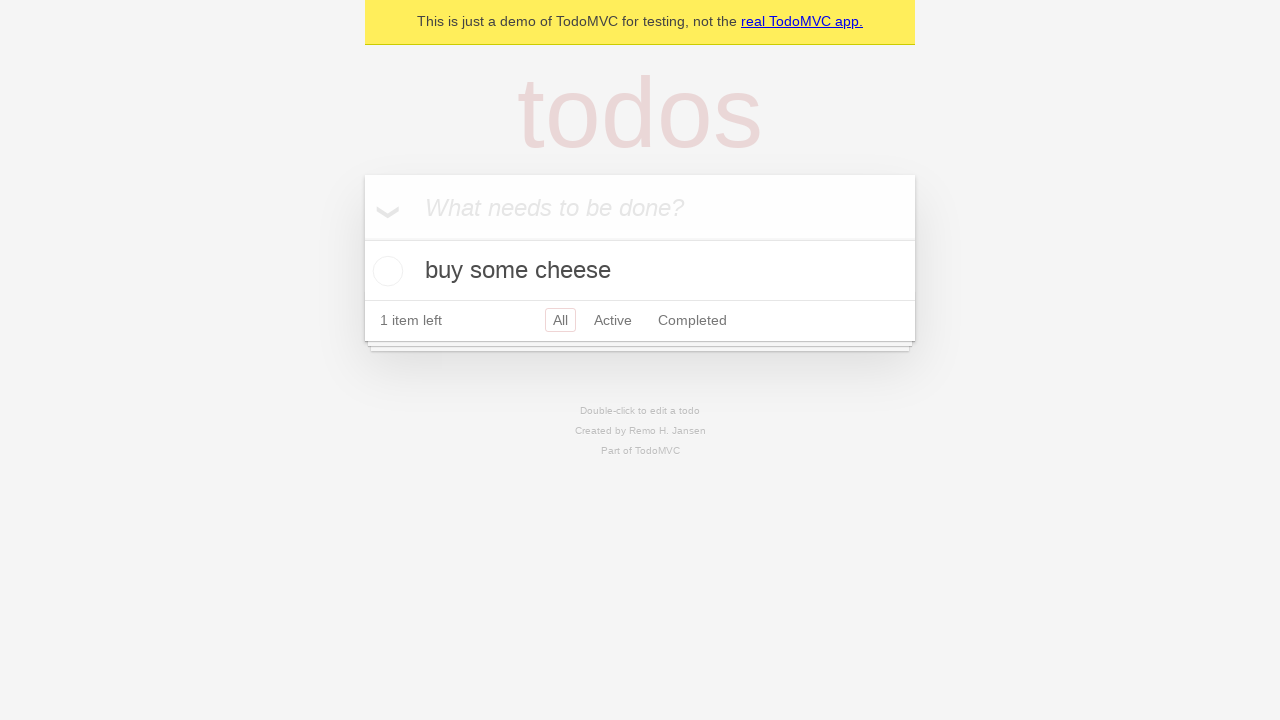

Filled new todo input with 'feed the cat' on internal:attr=[placeholder="What needs to be done?"i]
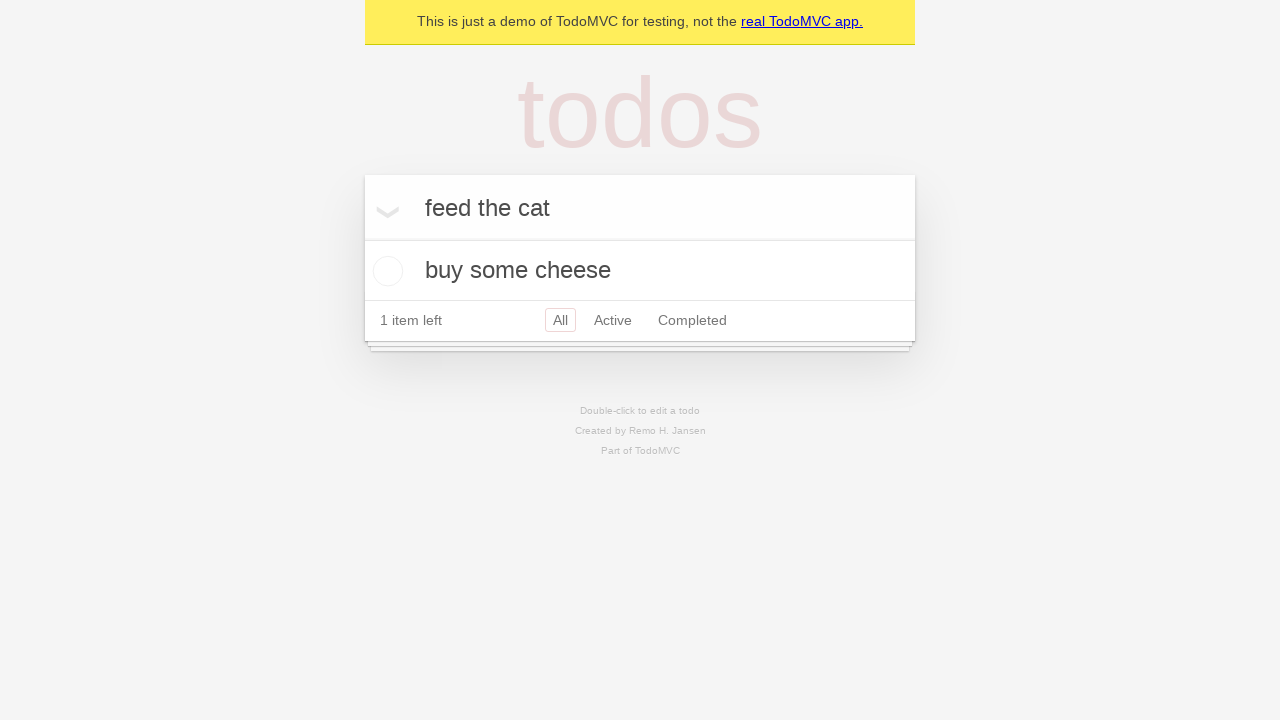

Pressed Enter to create todo 'feed the cat' on internal:attr=[placeholder="What needs to be done?"i]
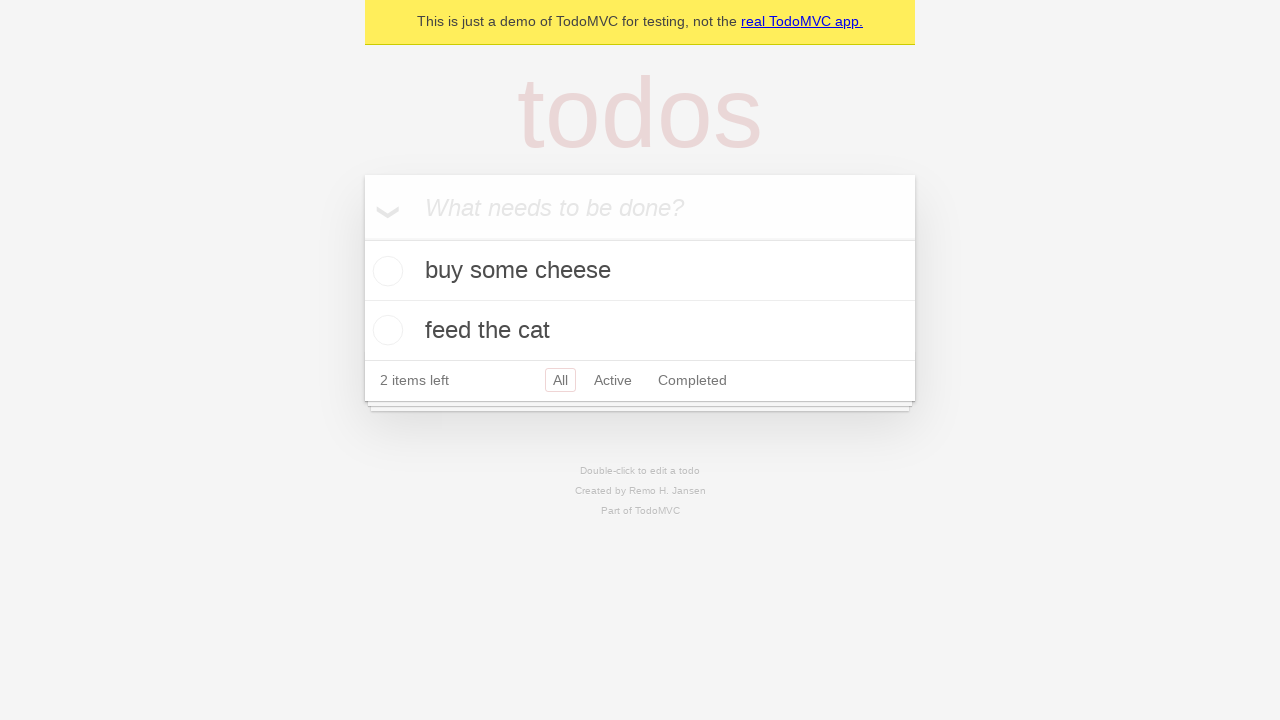

Filled new todo input with 'book a doctors appointment' on internal:attr=[placeholder="What needs to be done?"i]
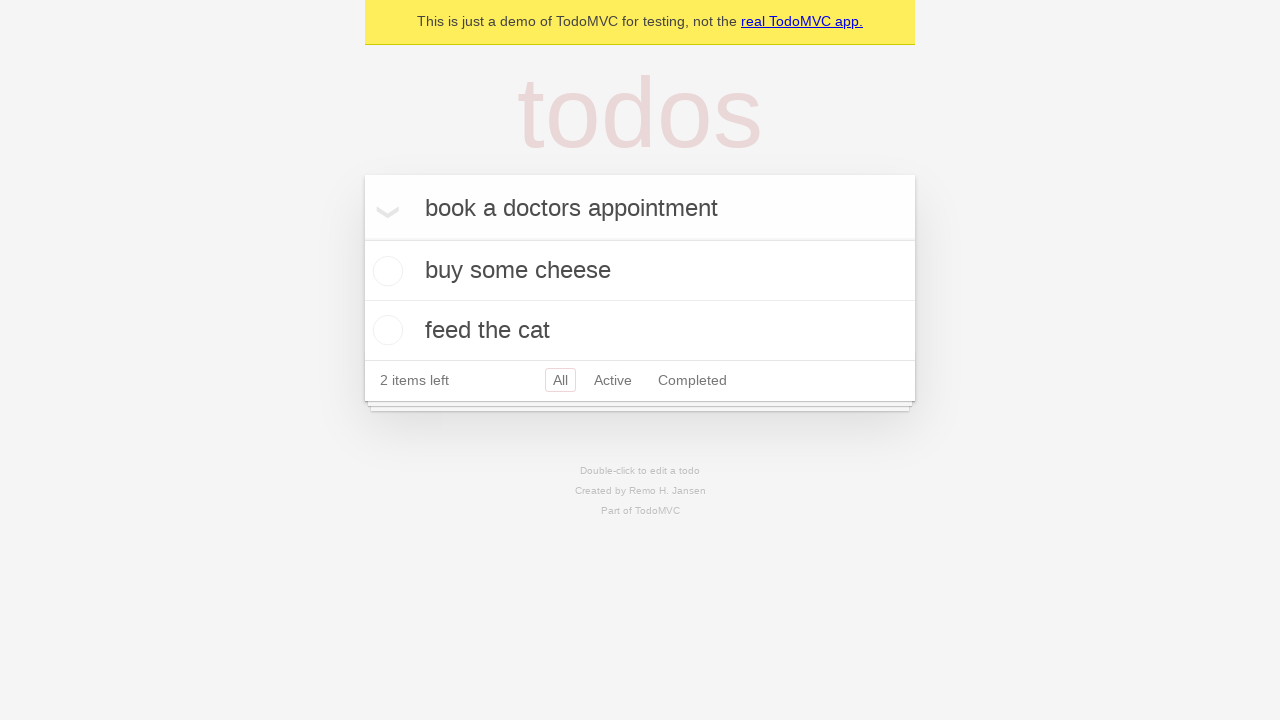

Pressed Enter to create todo 'book a doctors appointment' on internal:attr=[placeholder="What needs to be done?"i]
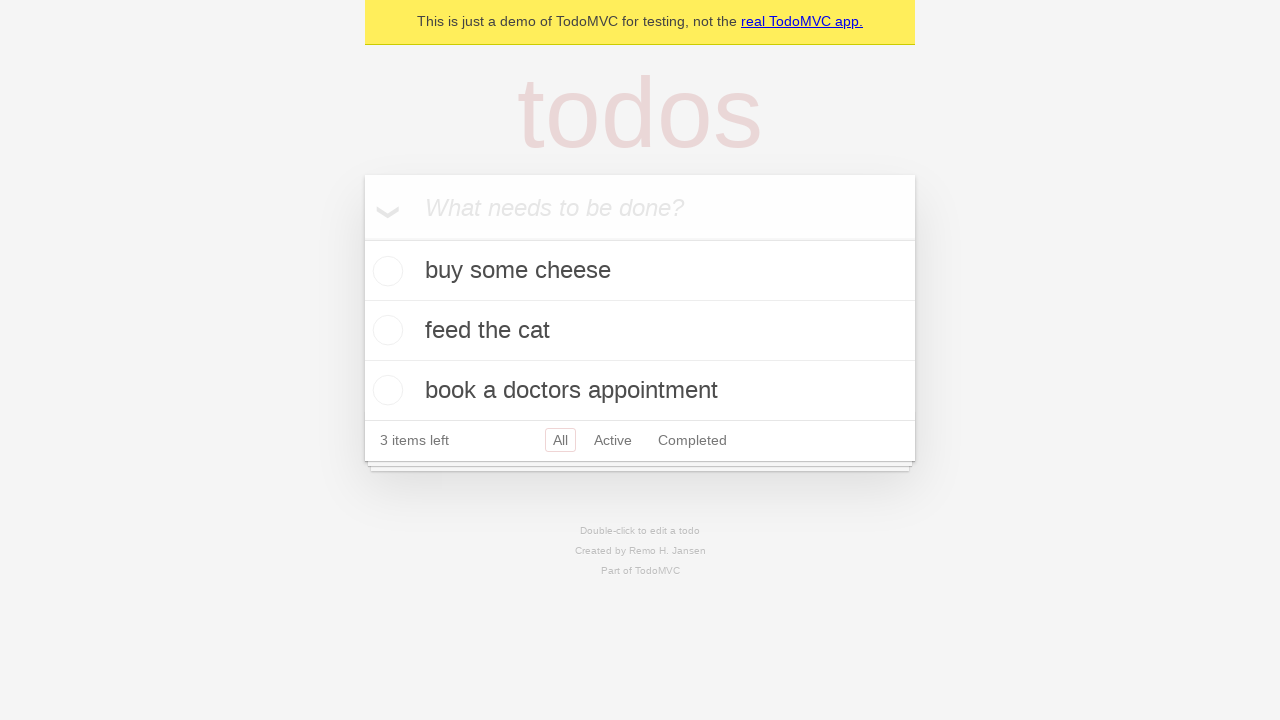

Waited for all 3 todo items to be created
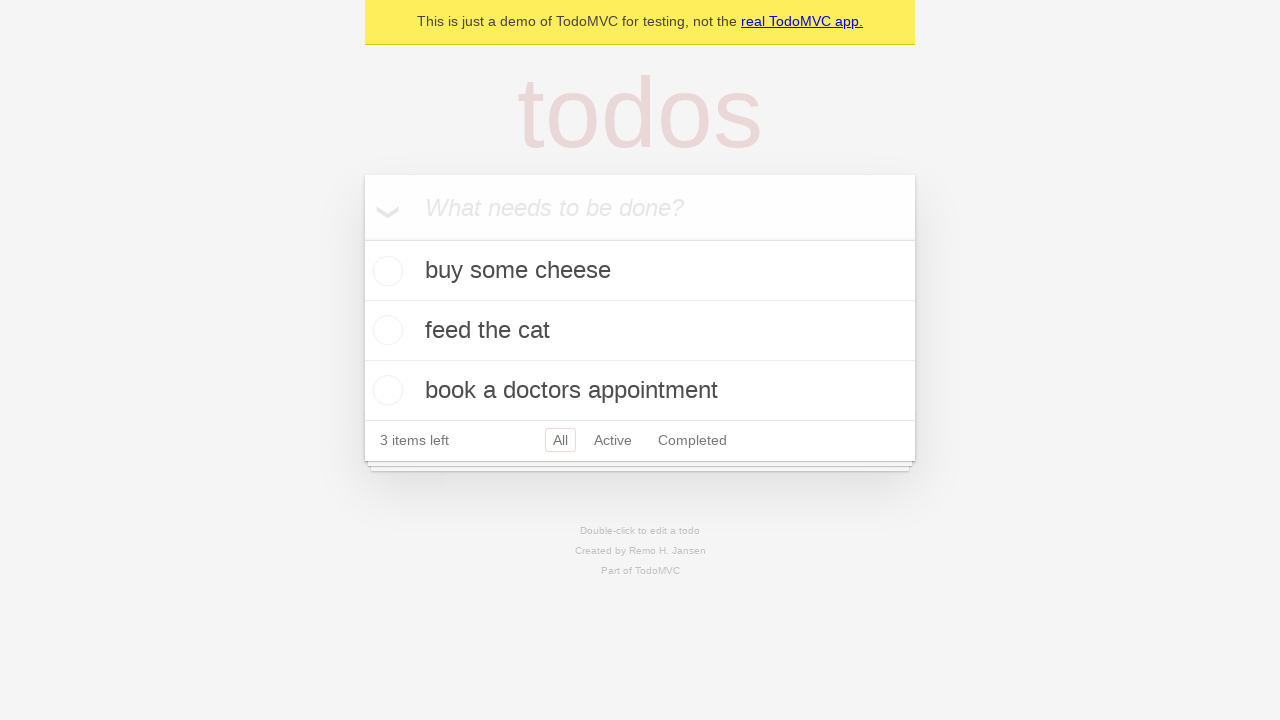

Double-clicked the second todo item to enter edit mode at (640, 331) on internal:testid=[data-testid="todo-item"s] >> nth=1
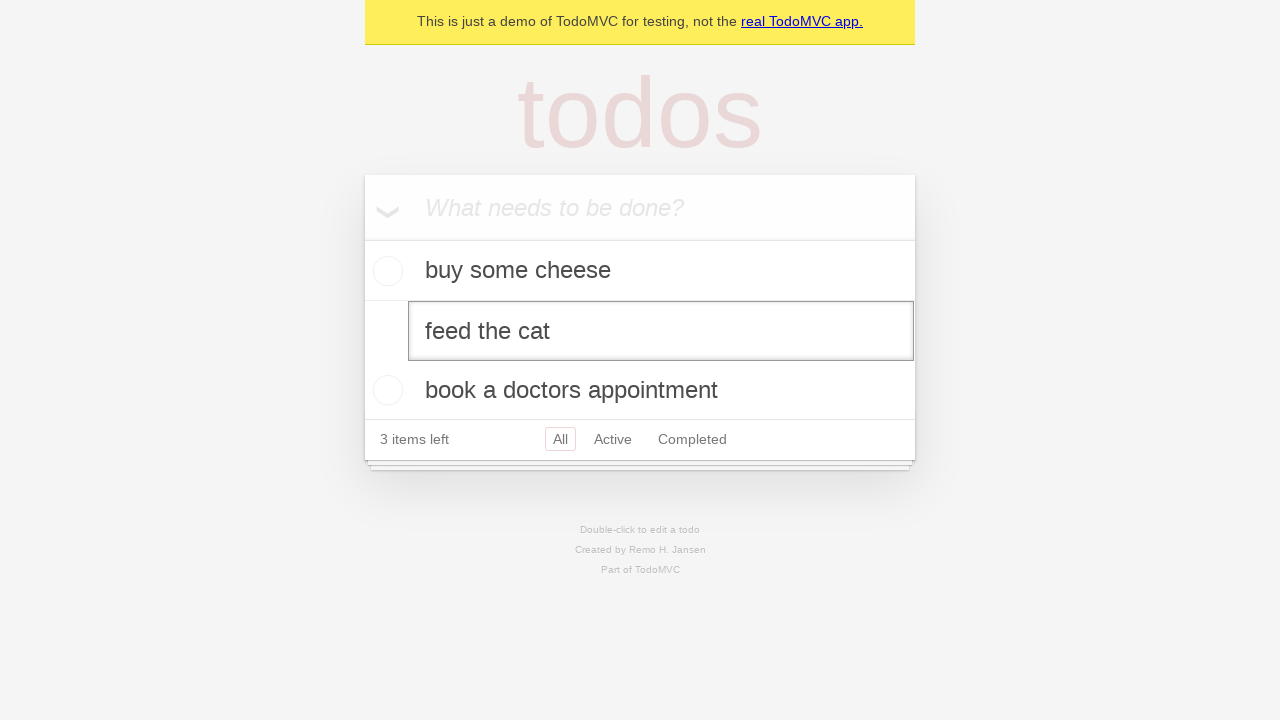

Cleared the edit box to remove todo text on internal:testid=[data-testid="todo-item"s] >> nth=1 >> internal:role=textbox[nam
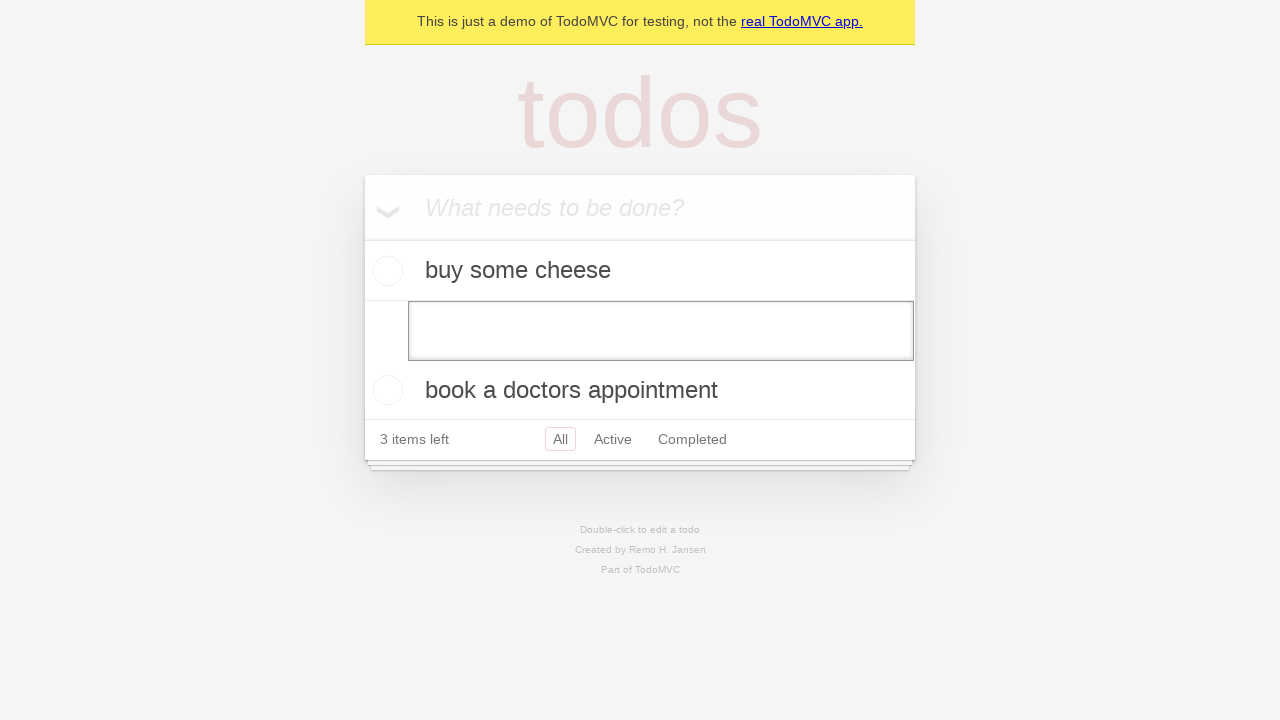

Pressed Enter to confirm removal of todo item with empty text on internal:testid=[data-testid="todo-item"s] >> nth=1 >> internal:role=textbox[nam
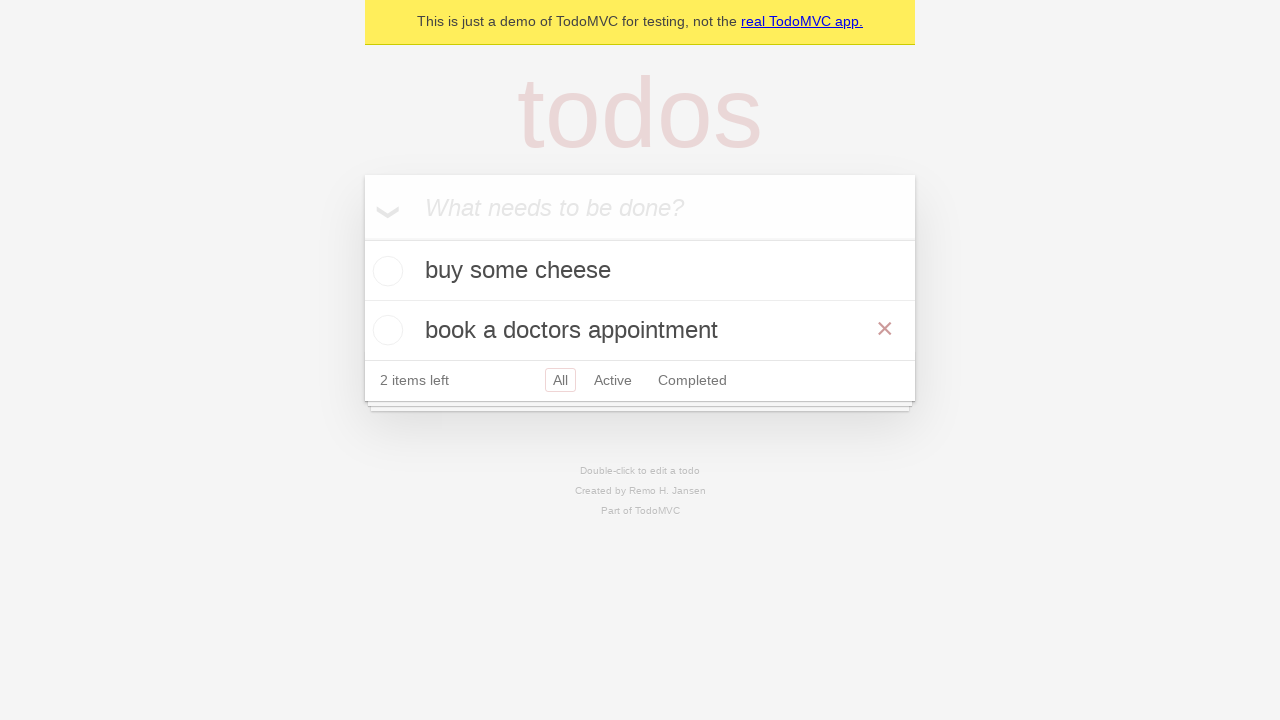

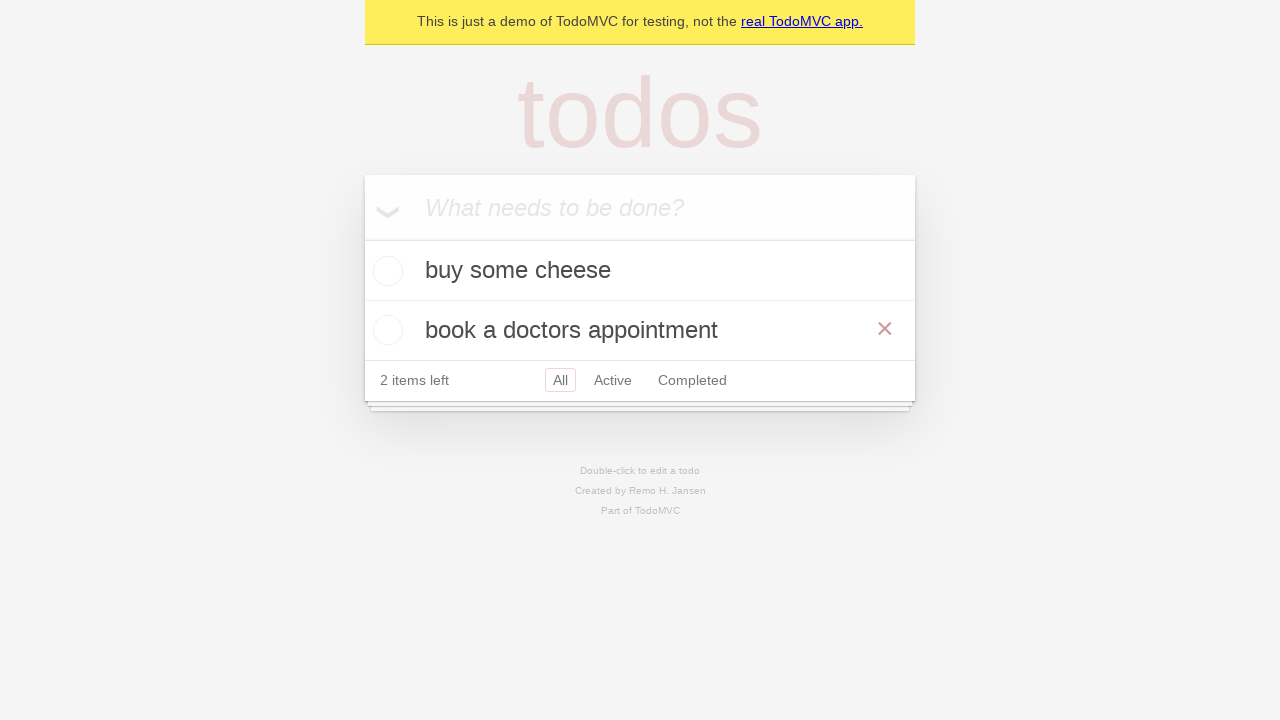